Tests single-select dropdown functionality by selecting options using different methods (index, value, visible text)

Starting URL: https://eviltester.github.io/supportclasses/

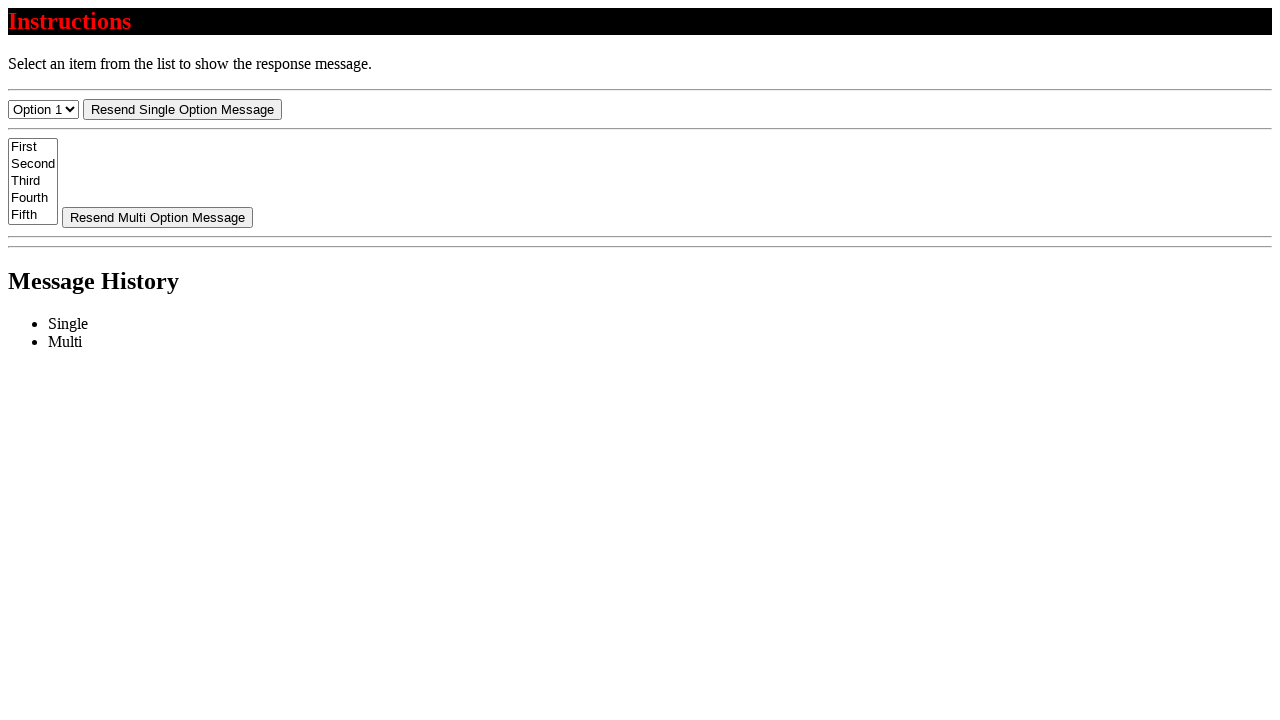

Selected option at index 0 (Option 1) from dropdown on #select-menu
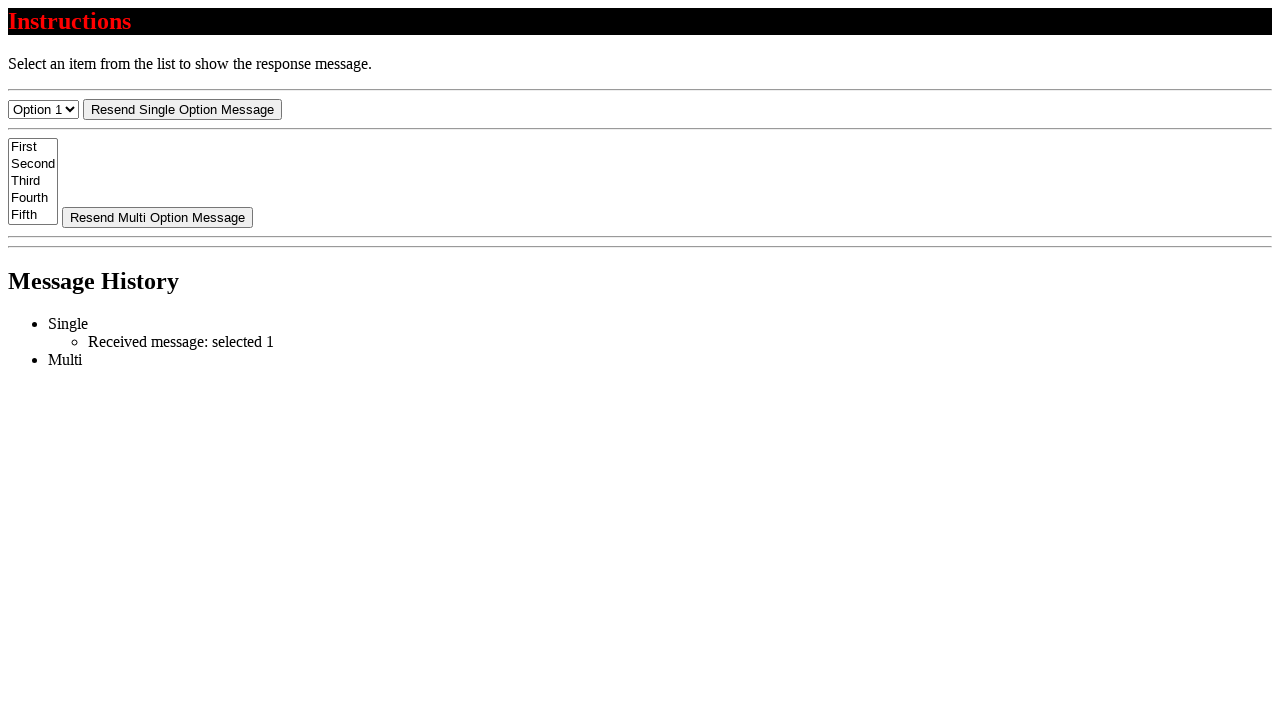

Selected option at index 1 (Option 2) from dropdown on #select-menu
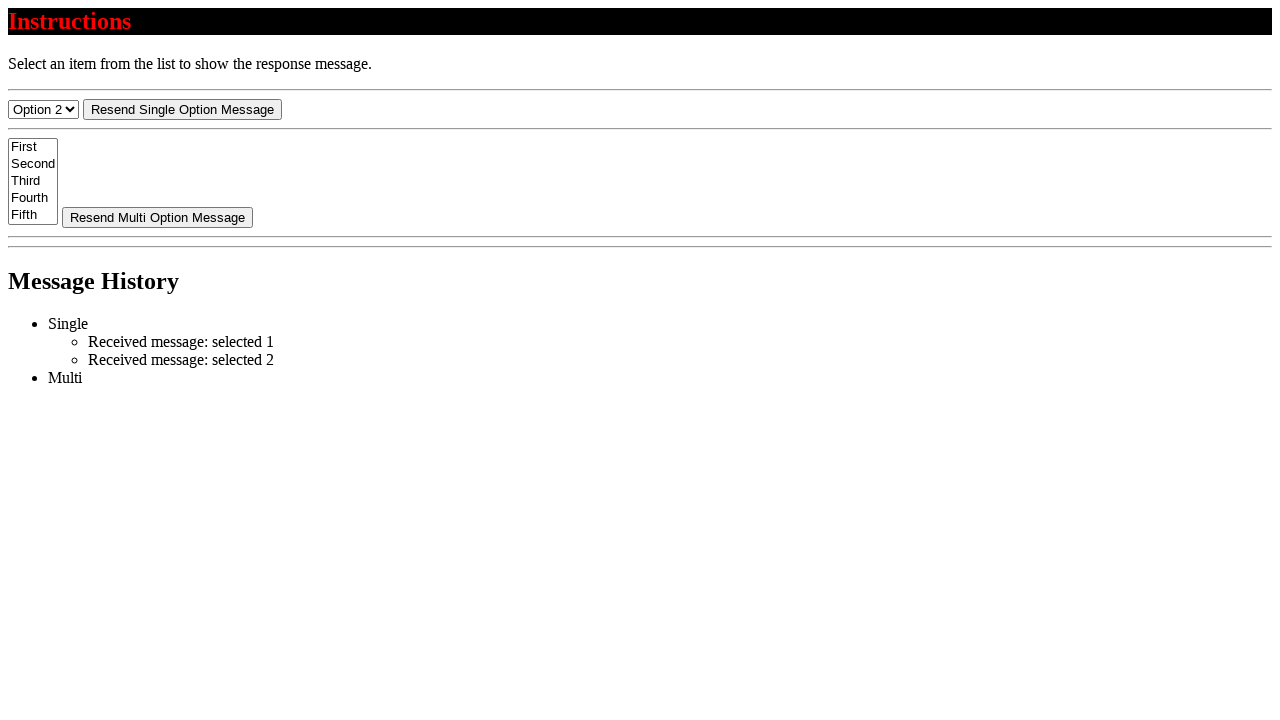

Selected option with value '1' (Option 1) from dropdown on #select-menu
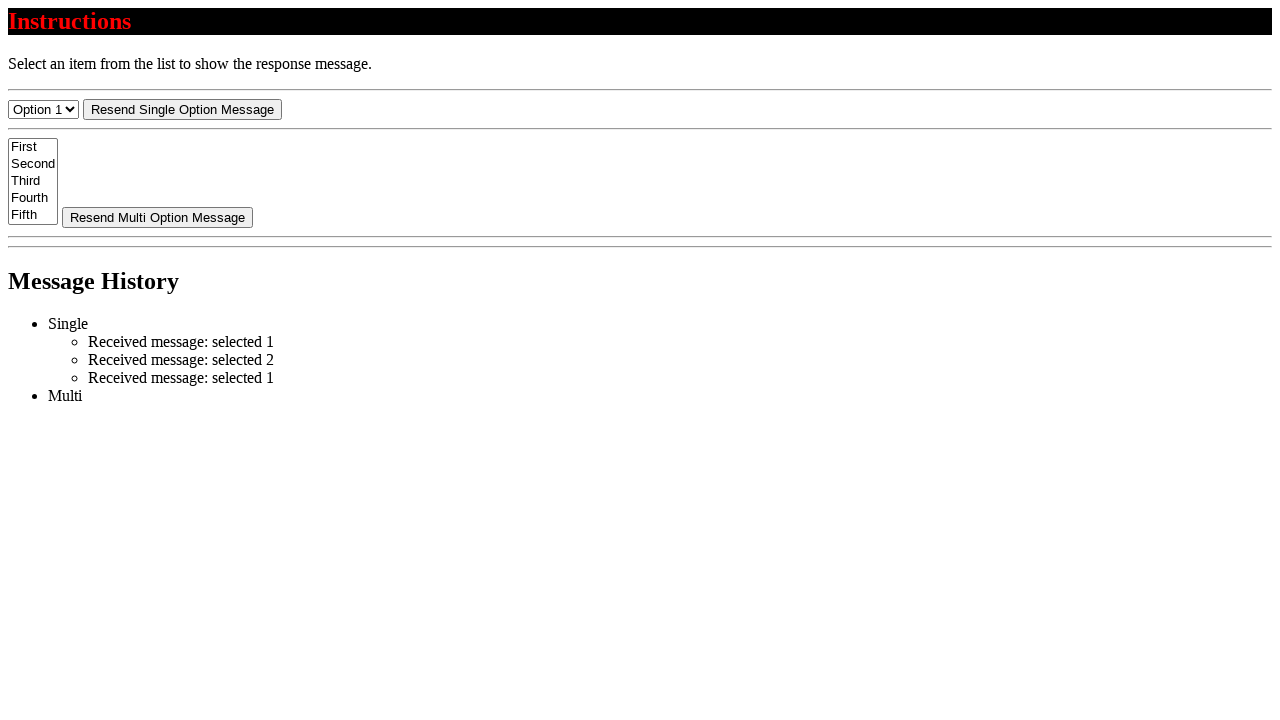

Selected option with visible text 'Option 3' from dropdown on #select-menu
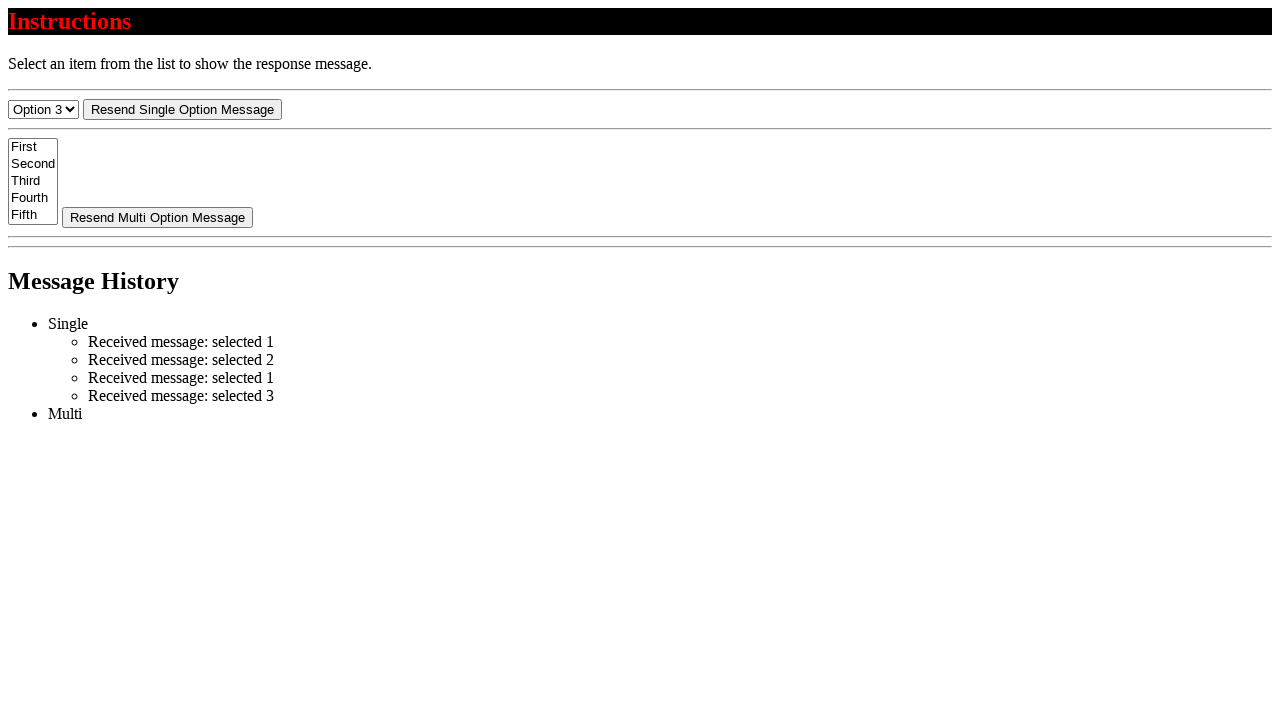

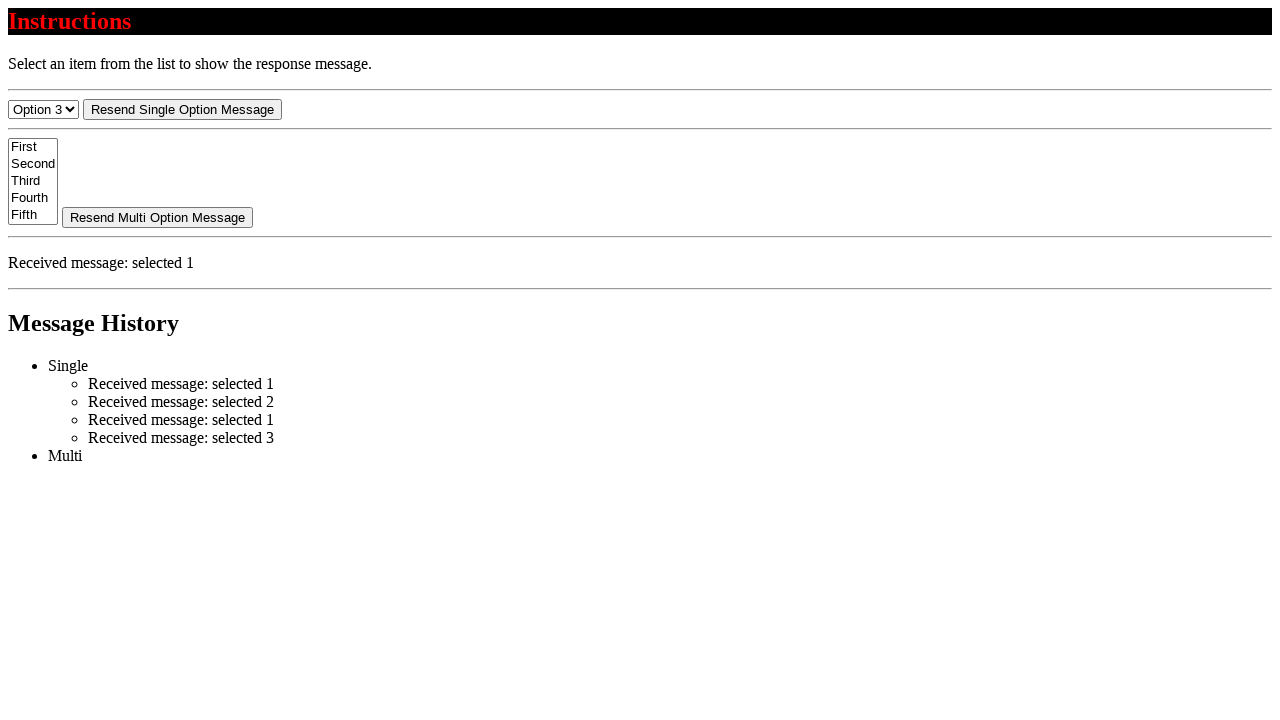